Tests basic JavaScript alert handling by clicking the first alert button, accepting the alert, and verifying the result message.

Starting URL: https://the-internet.herokuapp.com/javascript_alerts

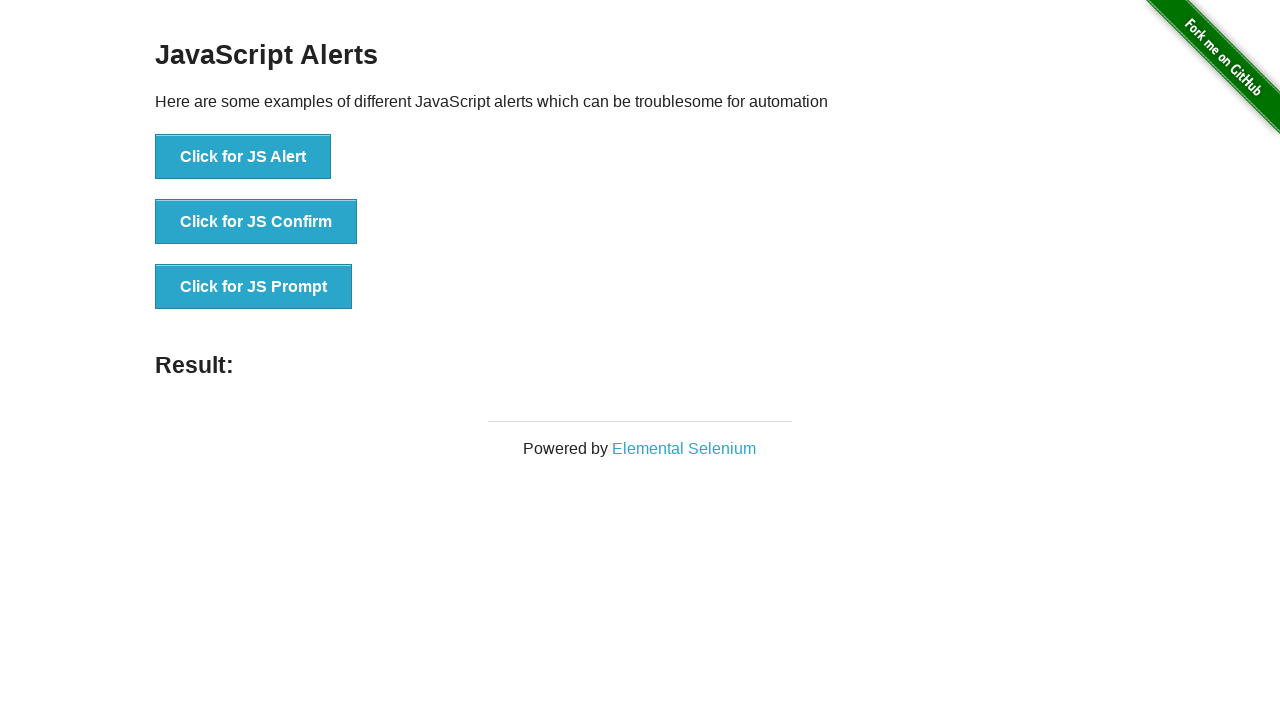

Clicked the first alert button at (243, 157) on xpath=//div[starts-with(@class,'exam')]/descendant::button >> nth=0
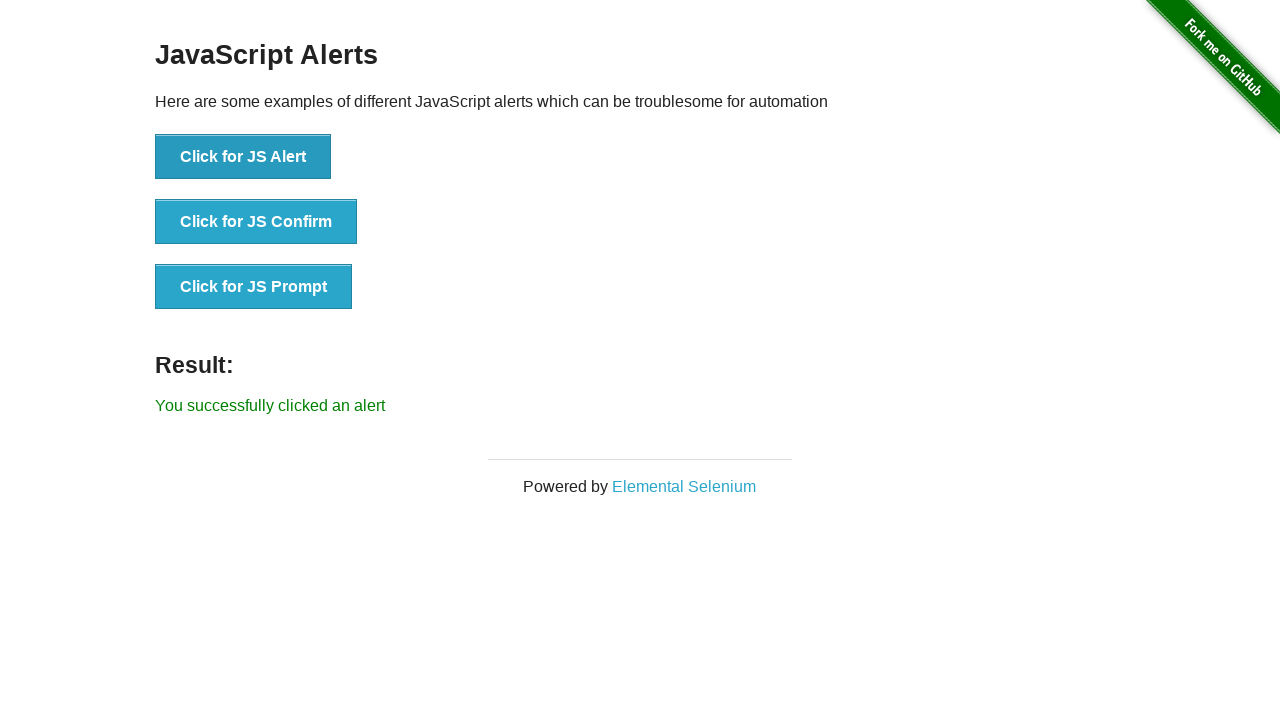

Set up dialog handler to accept alerts
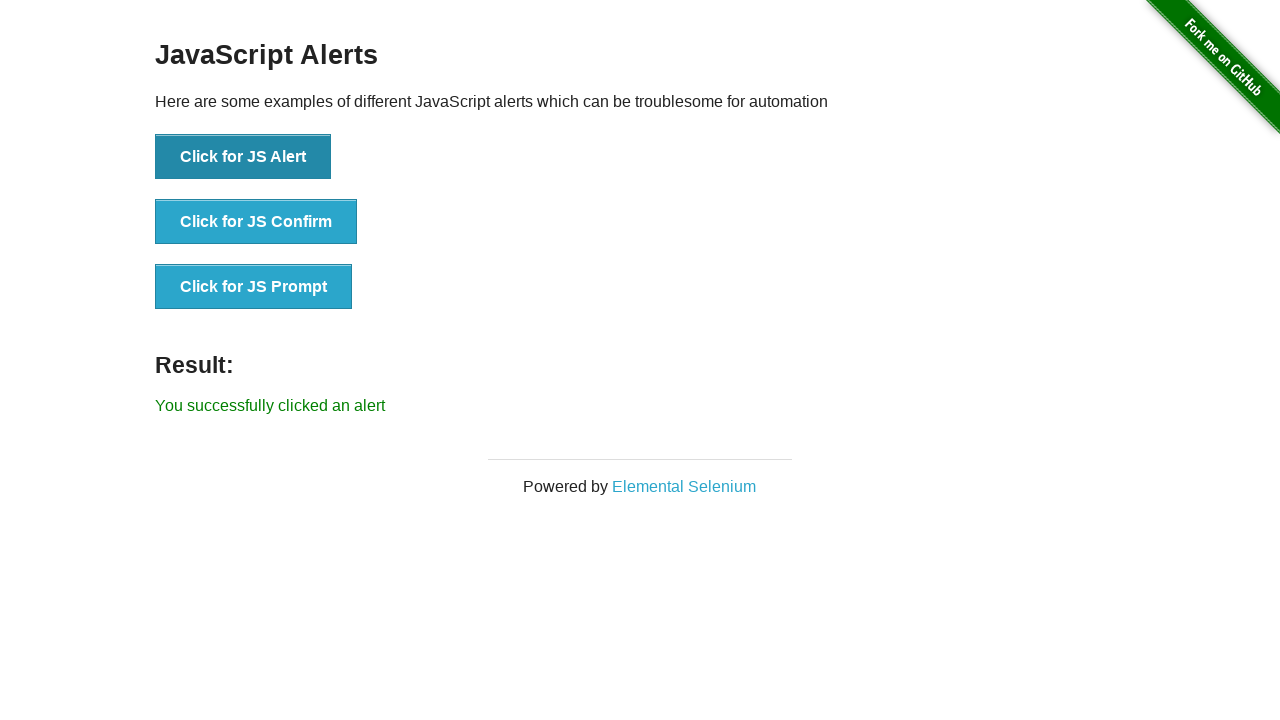

Result message element appeared
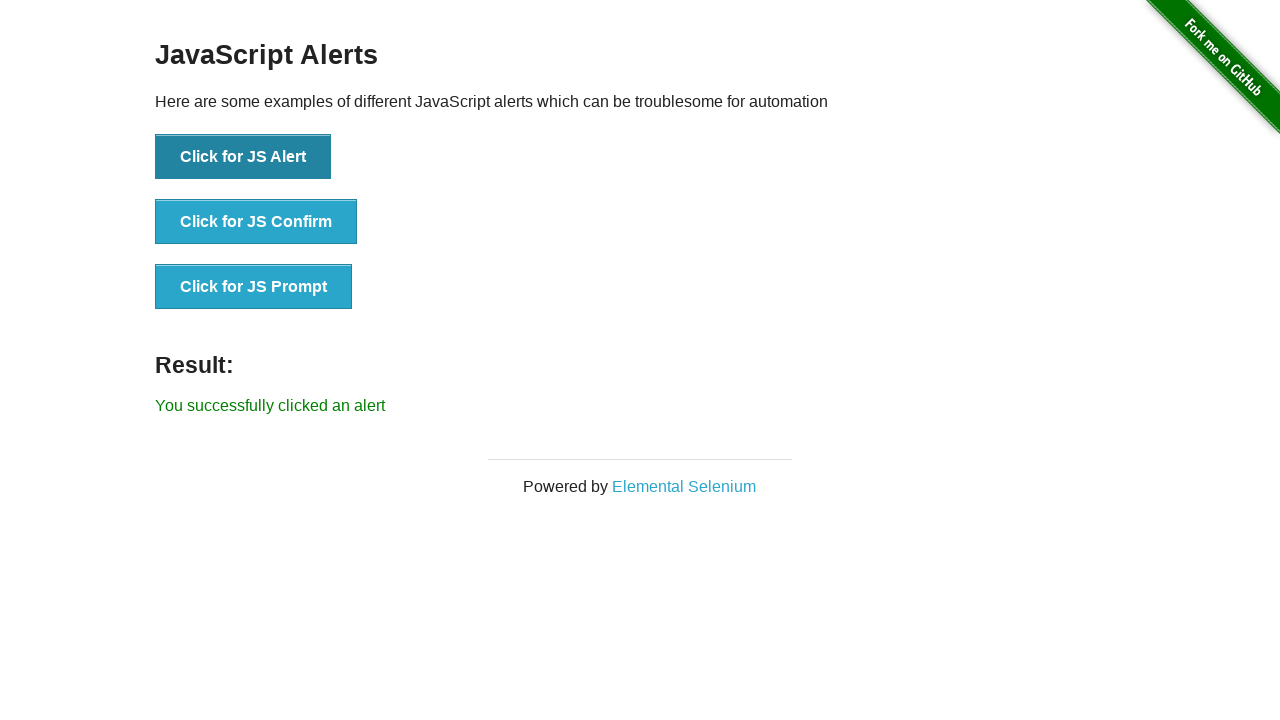

Retrieved result text: You successfully clicked an alert
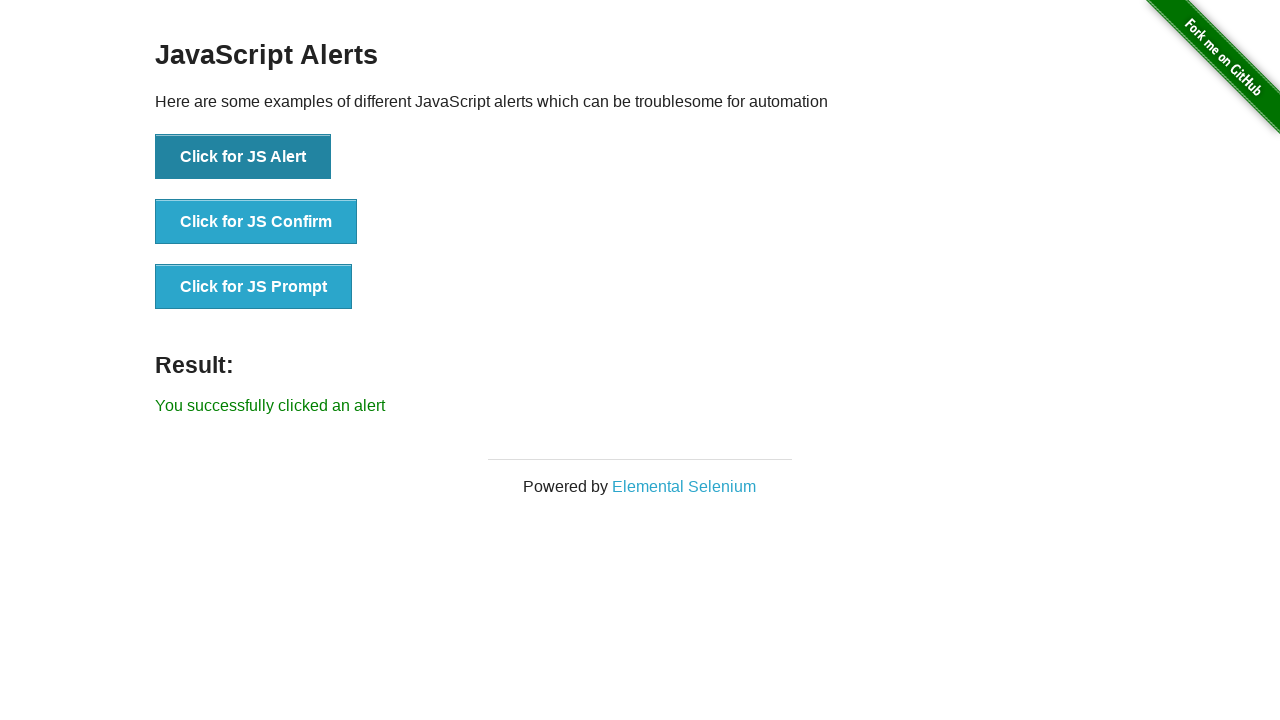

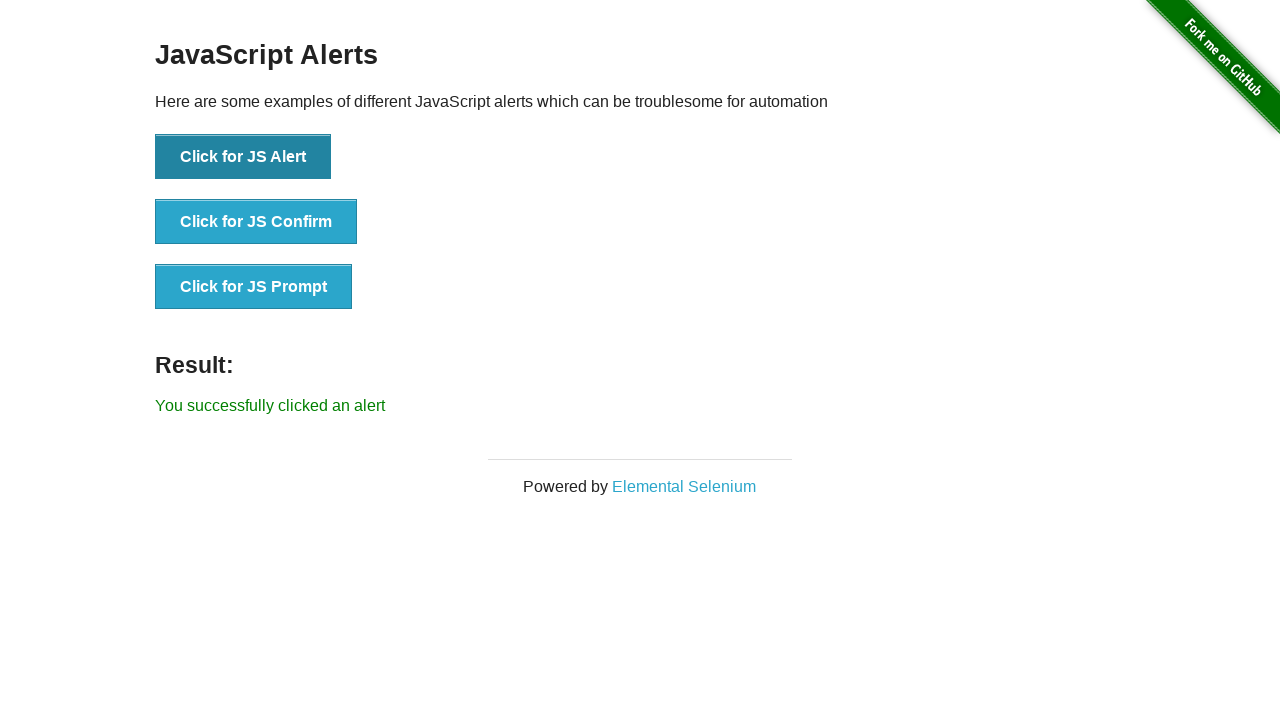